Tests clearing the completed state of all items by checking and unchecking toggle-all

Starting URL: https://demo.playwright.dev/todomvc

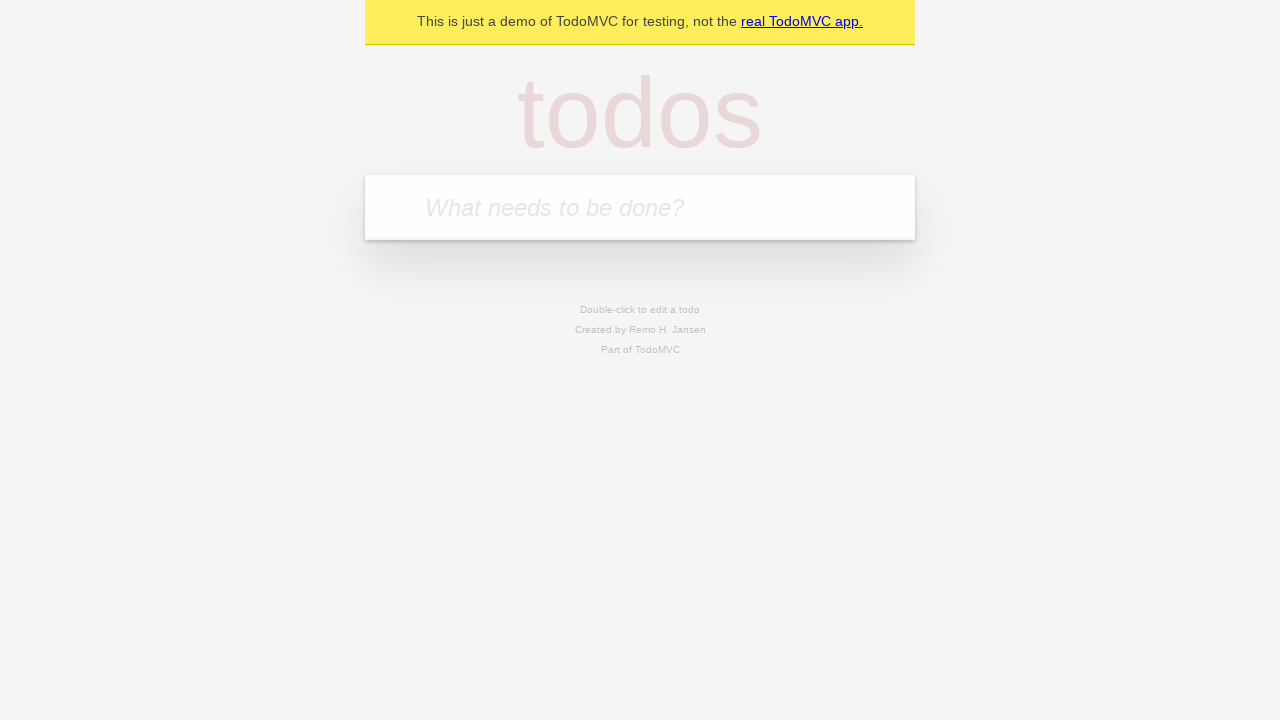

Filled first todo with 'buy some cheese' on .new-todo
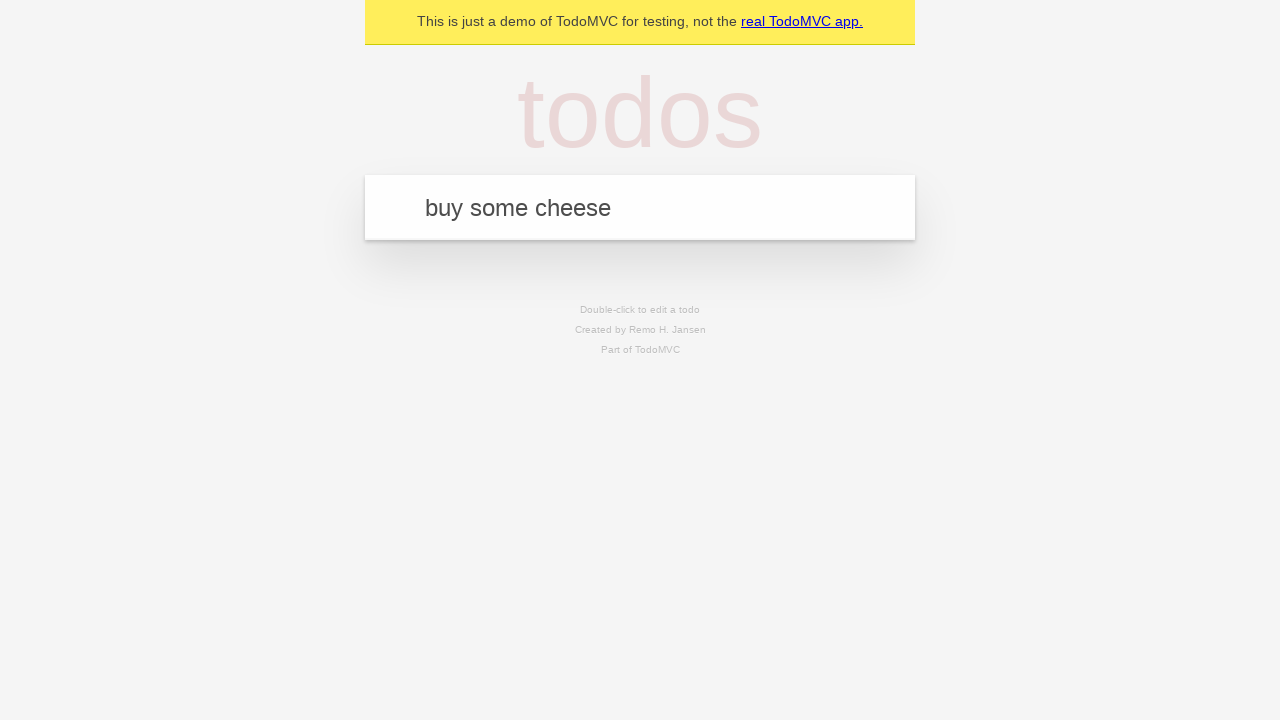

Pressed Enter to add first todo on .new-todo
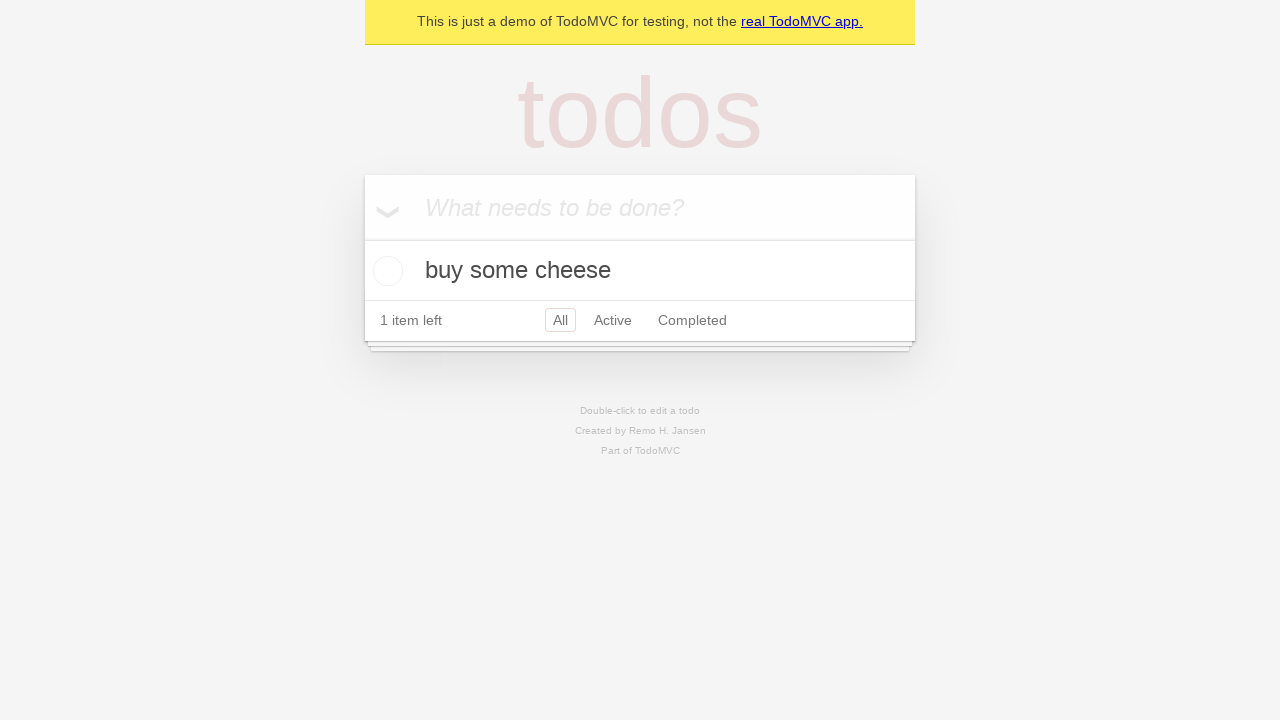

Filled second todo with 'feed the cat' on .new-todo
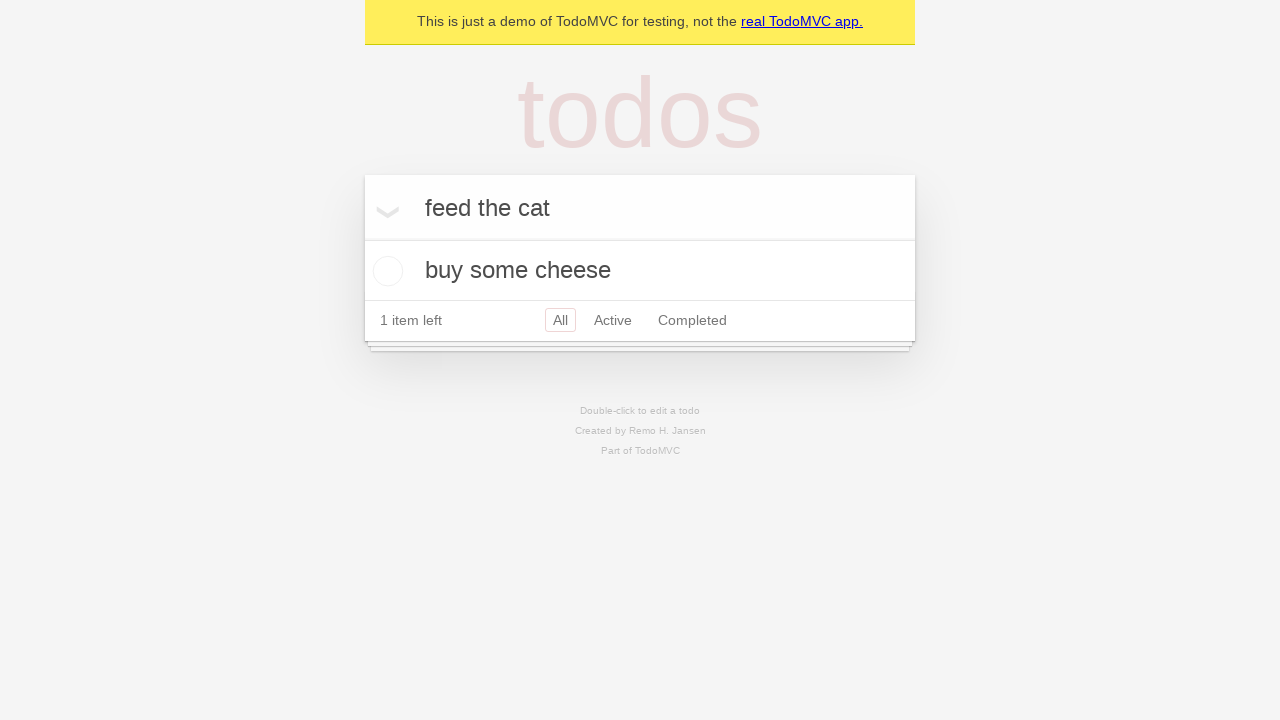

Pressed Enter to add second todo on .new-todo
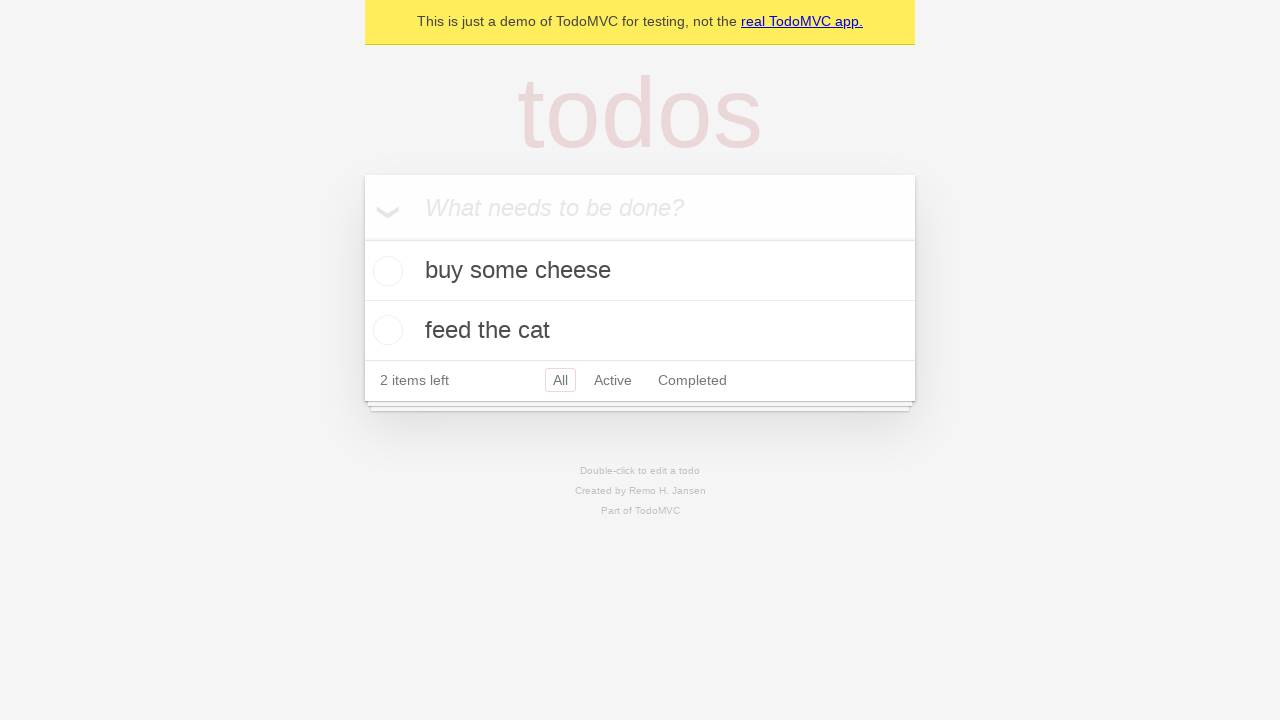

Filled third todo with 'book a doctors appointment' on .new-todo
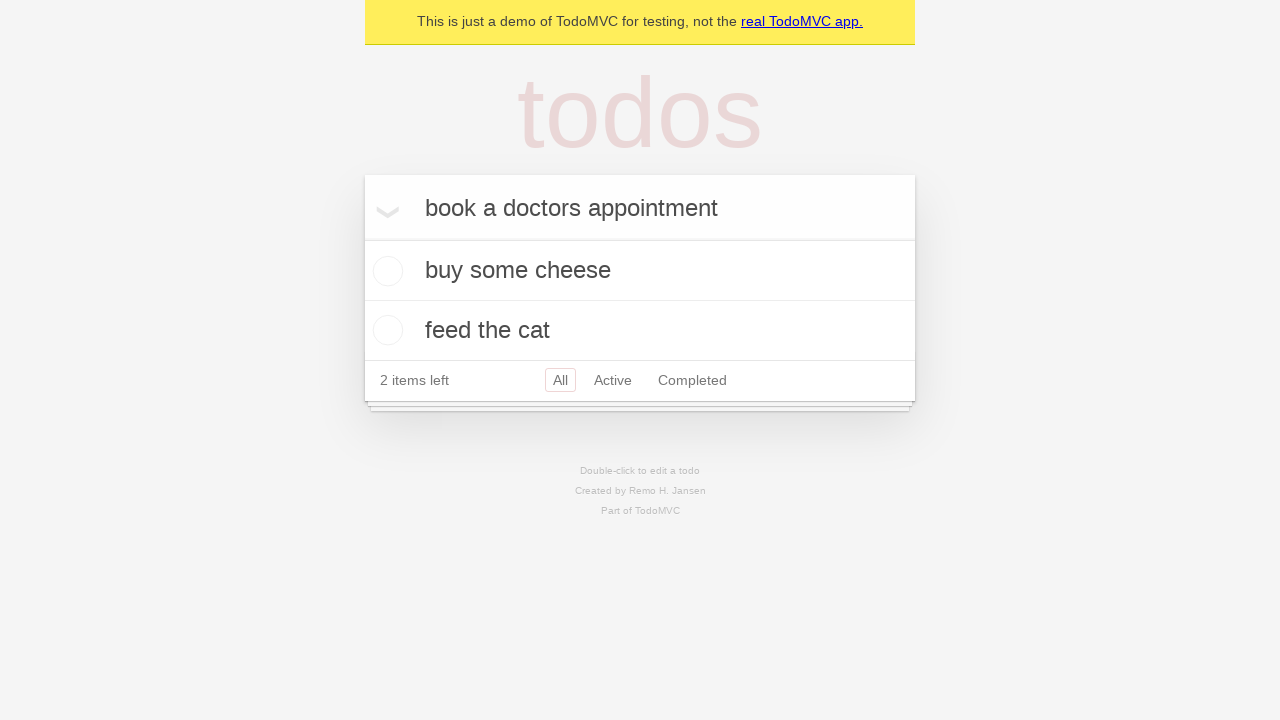

Pressed Enter to add third todo on .new-todo
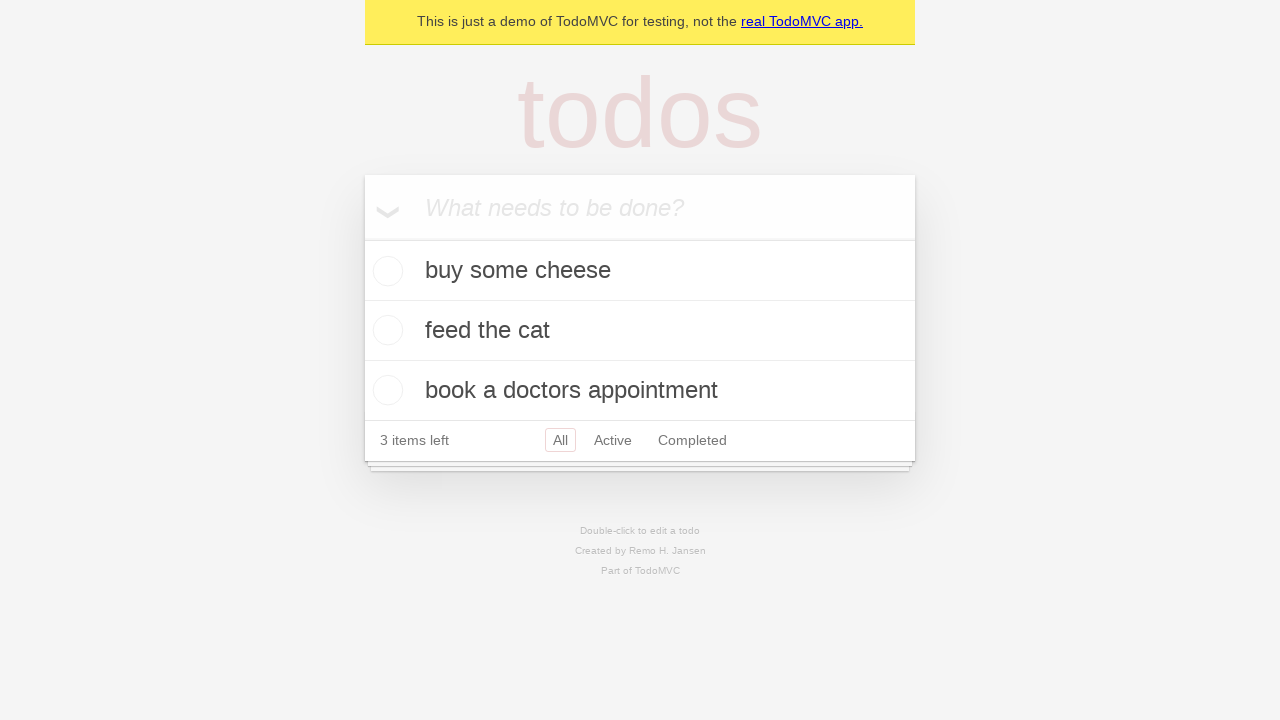

Checked toggle-all to mark all todos as completed at (362, 238) on .toggle-all
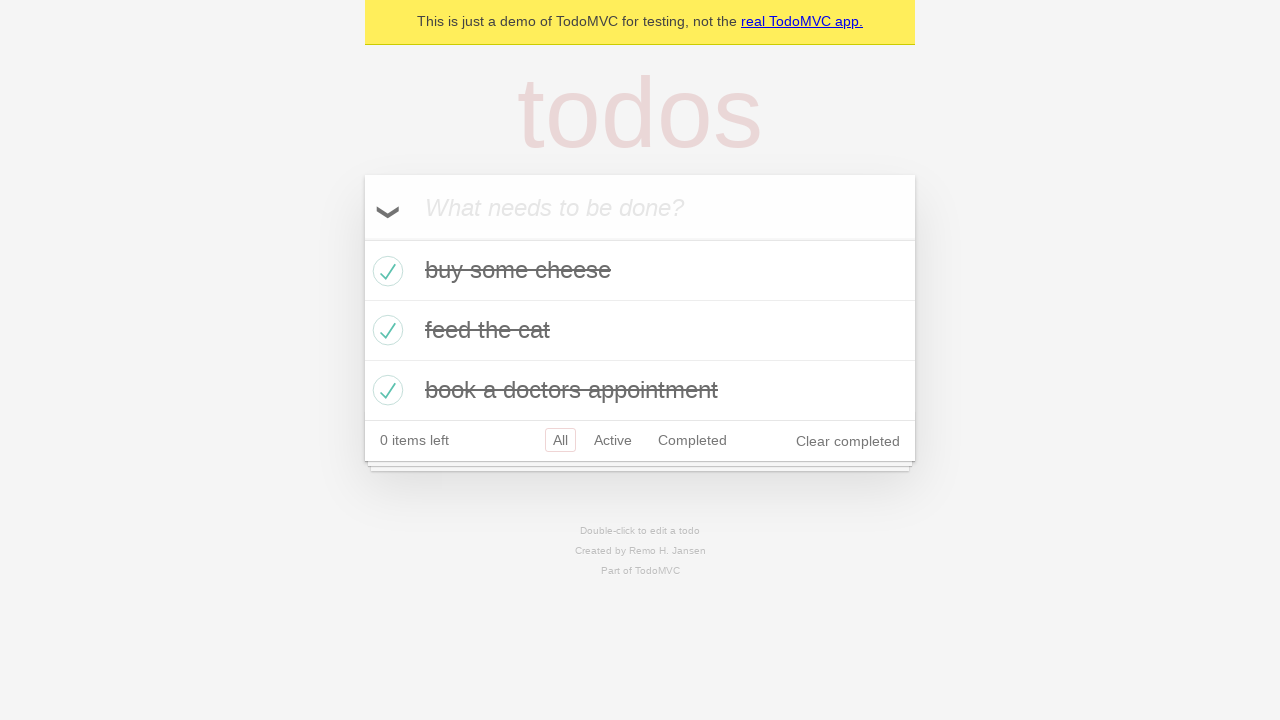

Unchecked toggle-all to clear completed state of all todos at (362, 238) on .toggle-all
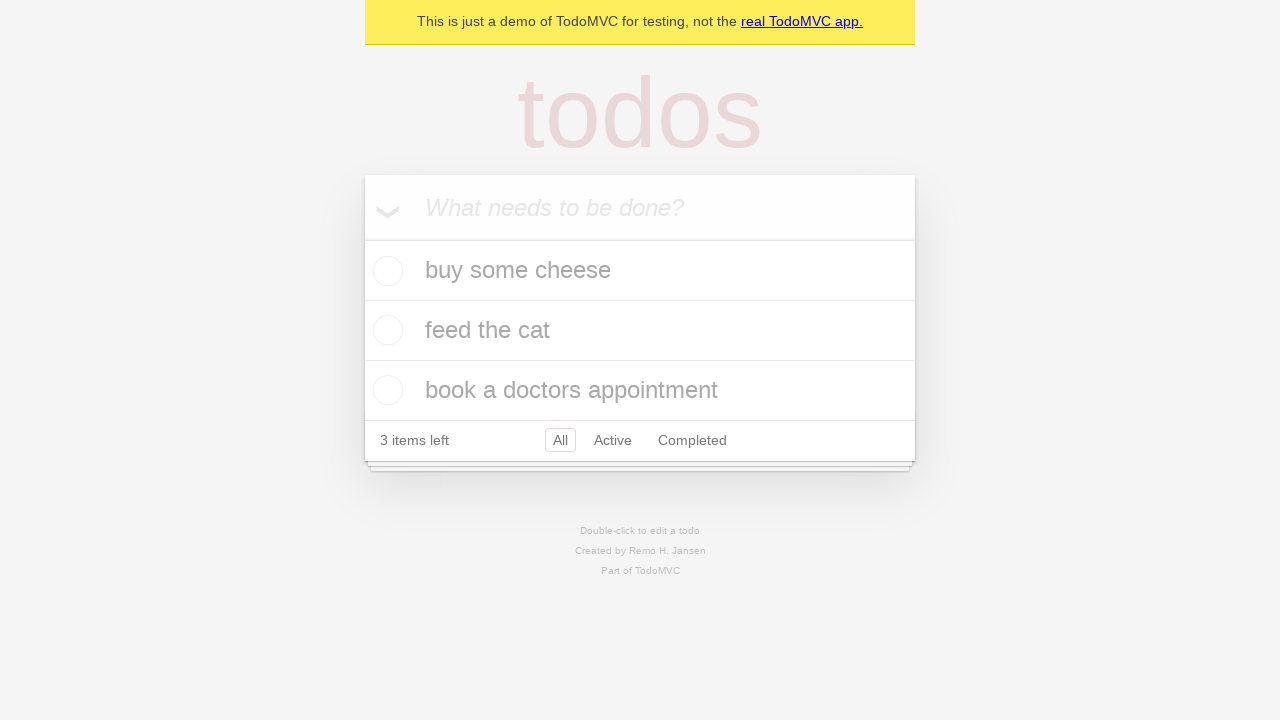

Waited for todo list items to be visible
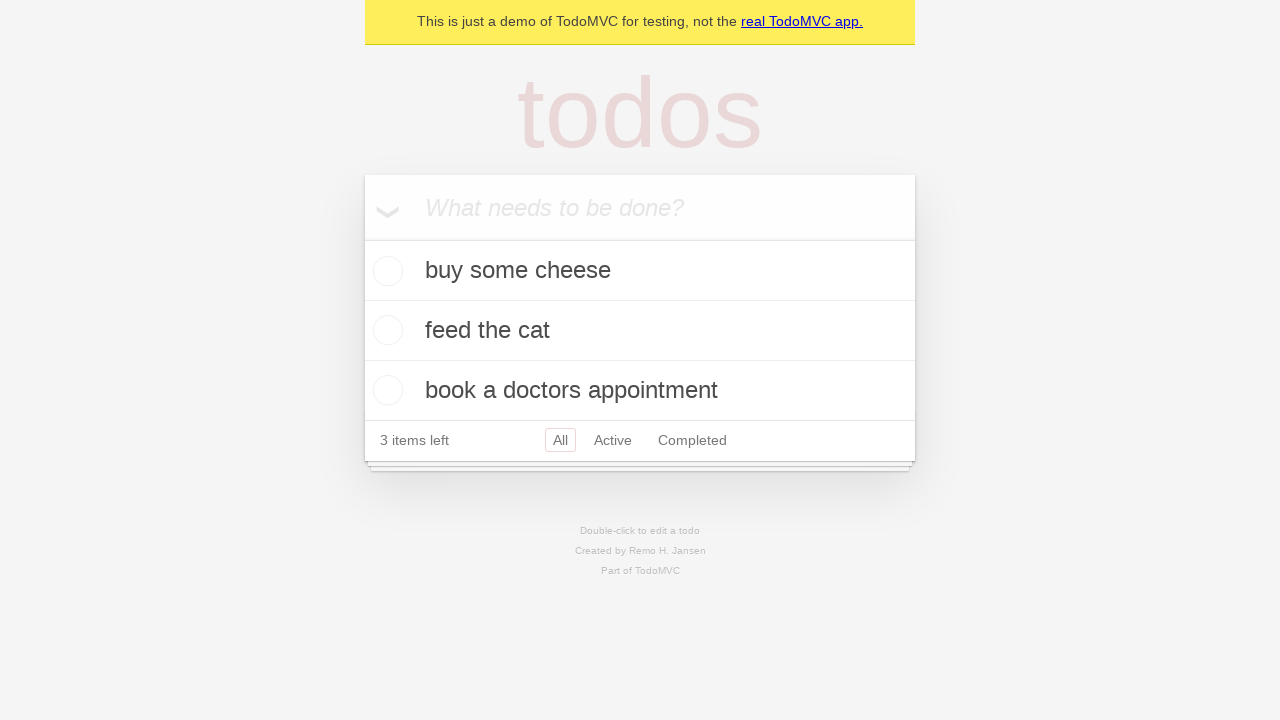

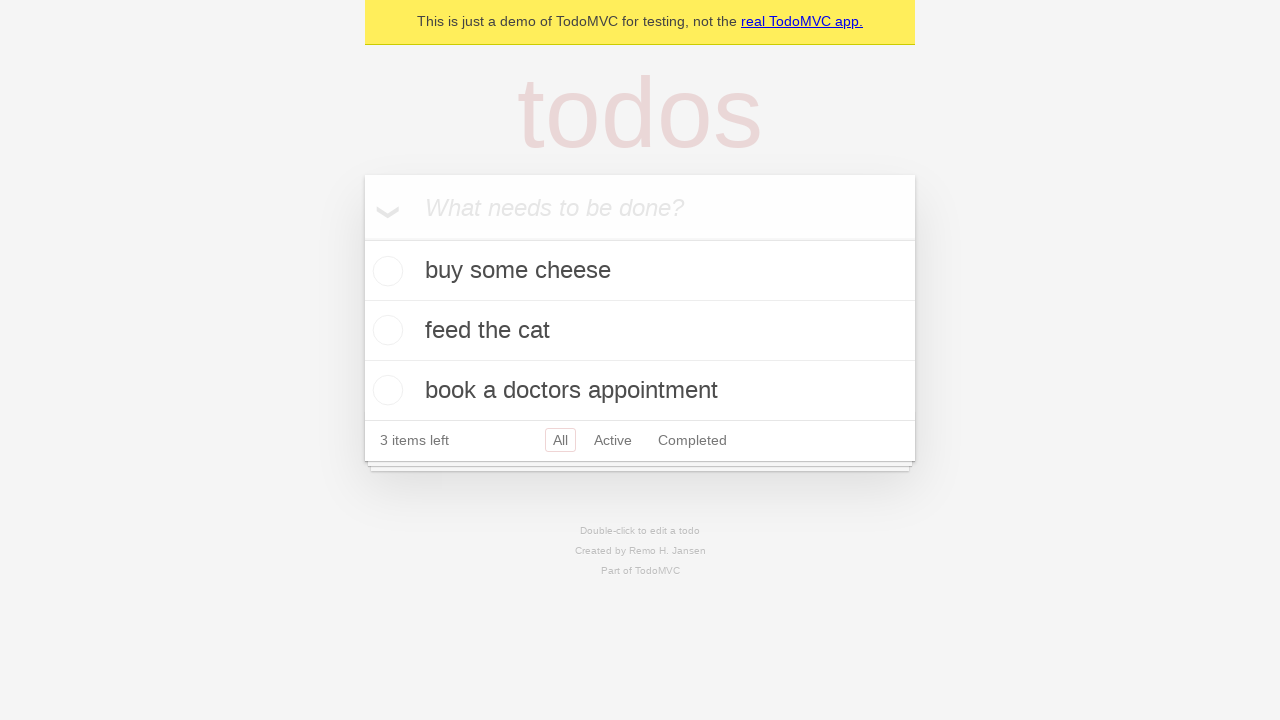